Tests iframe interactions by switching between single and nested iframes and filling text inputs within them

Starting URL: https://demo.automationtesting.in/Frames.html

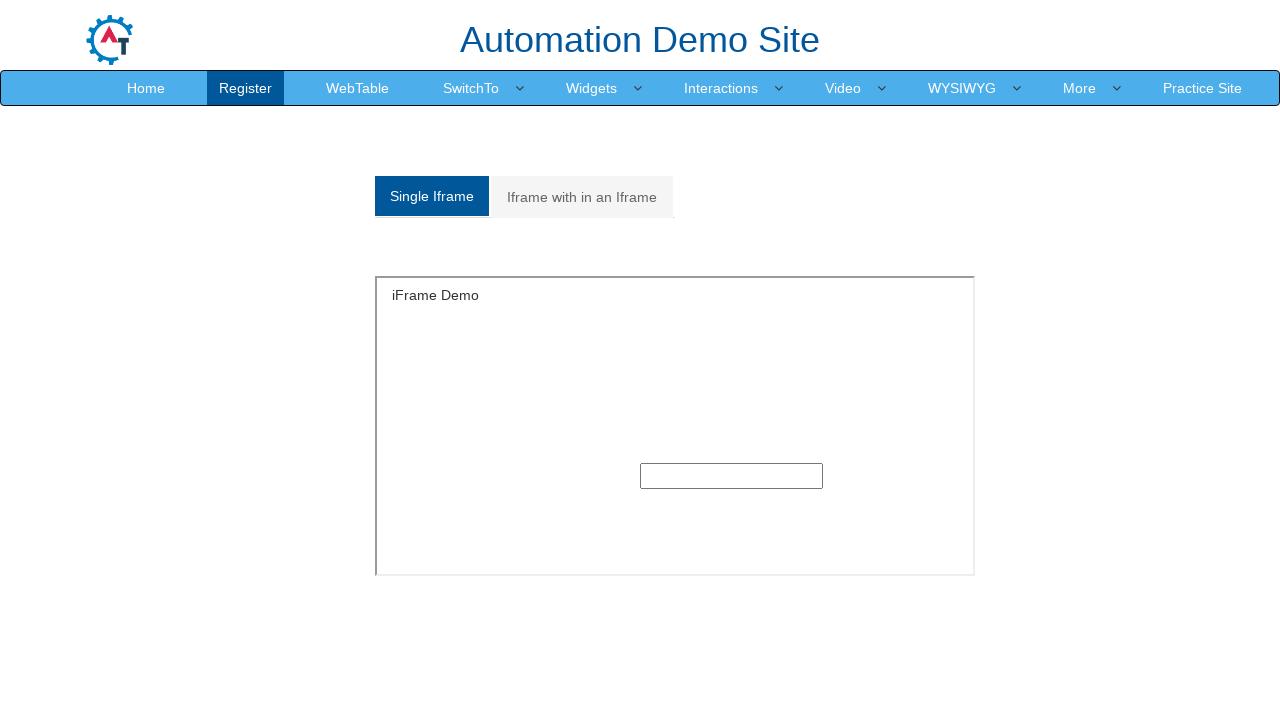

Located single frame named 'SingleFrame'
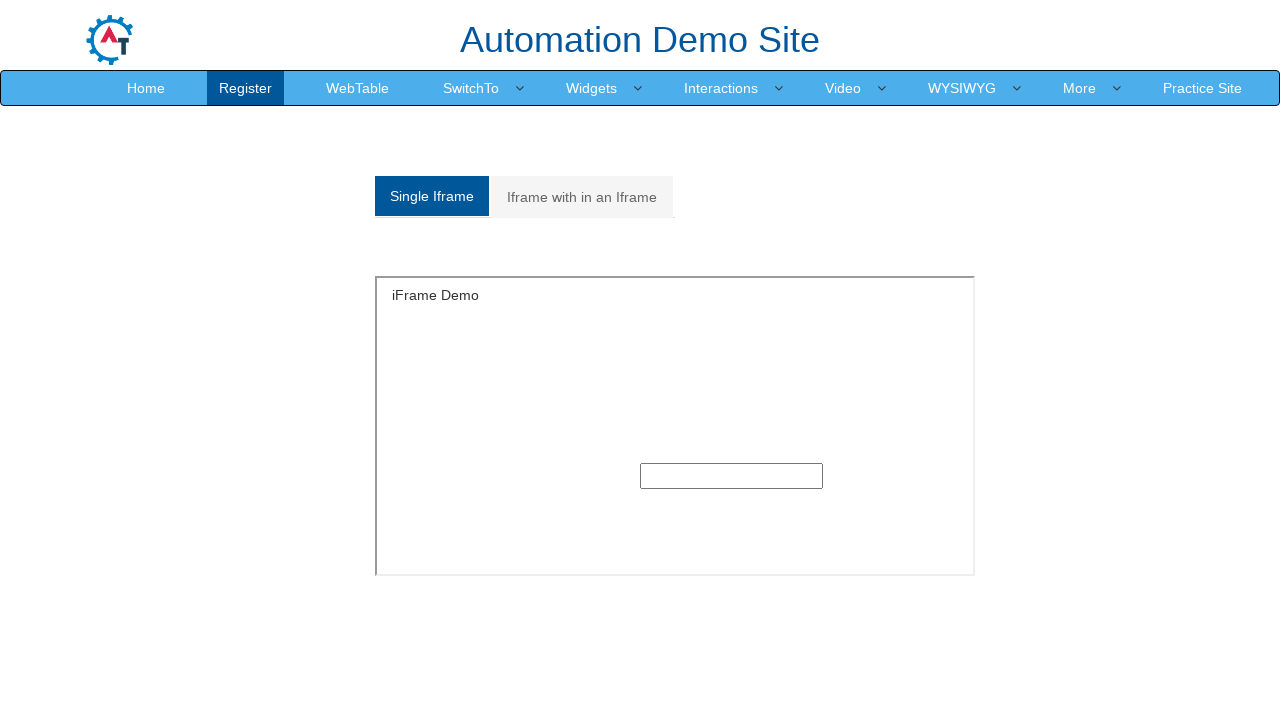

Filled text input in single frame with 'hi' on //input[@type='text']
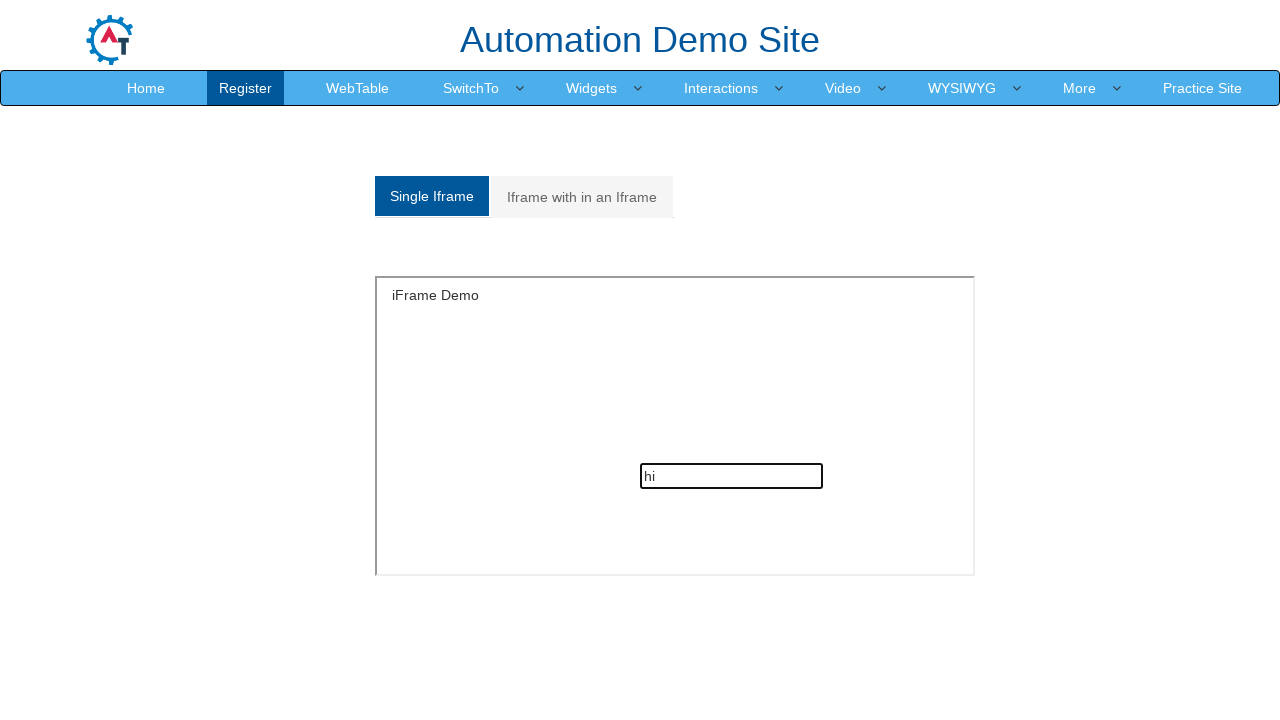

Clicked on 'Iframe with in an Iframe' tab to switch to nested iframes at (582, 197) on xpath=//a[text()='Iframe with in an Iframe']
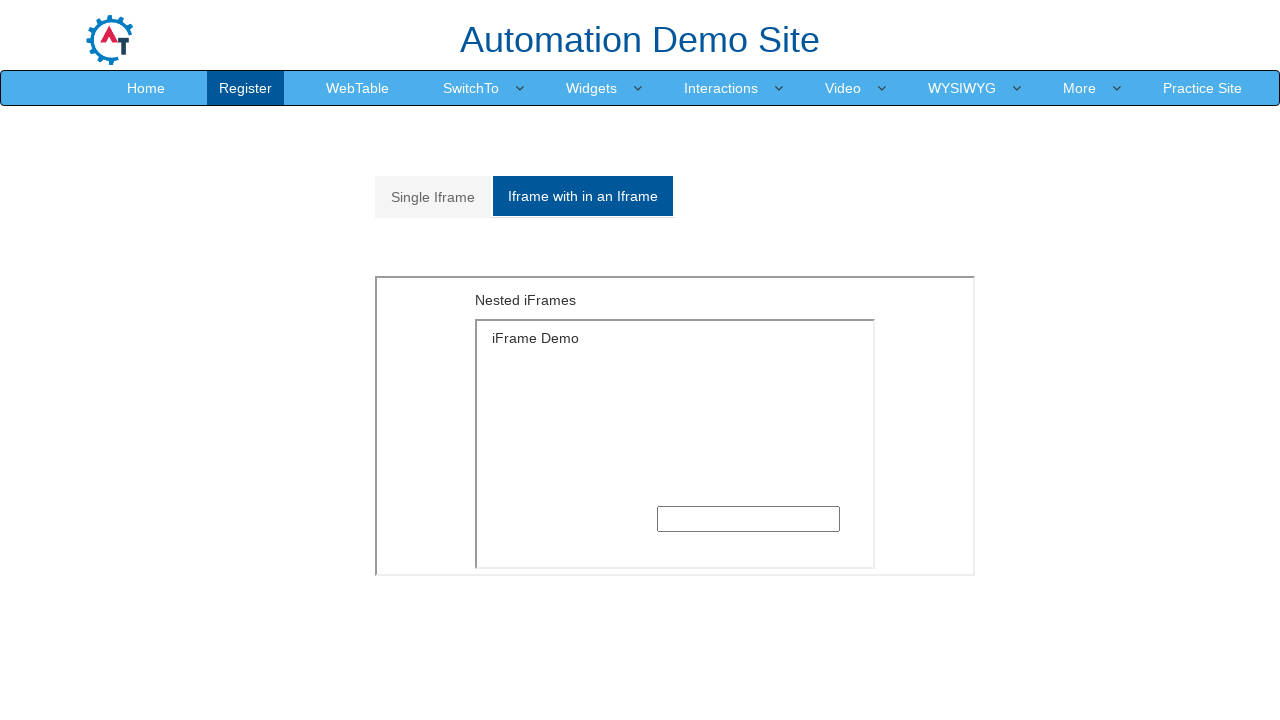

Located outer frame with URL matching '**/MultipleFrames.html'
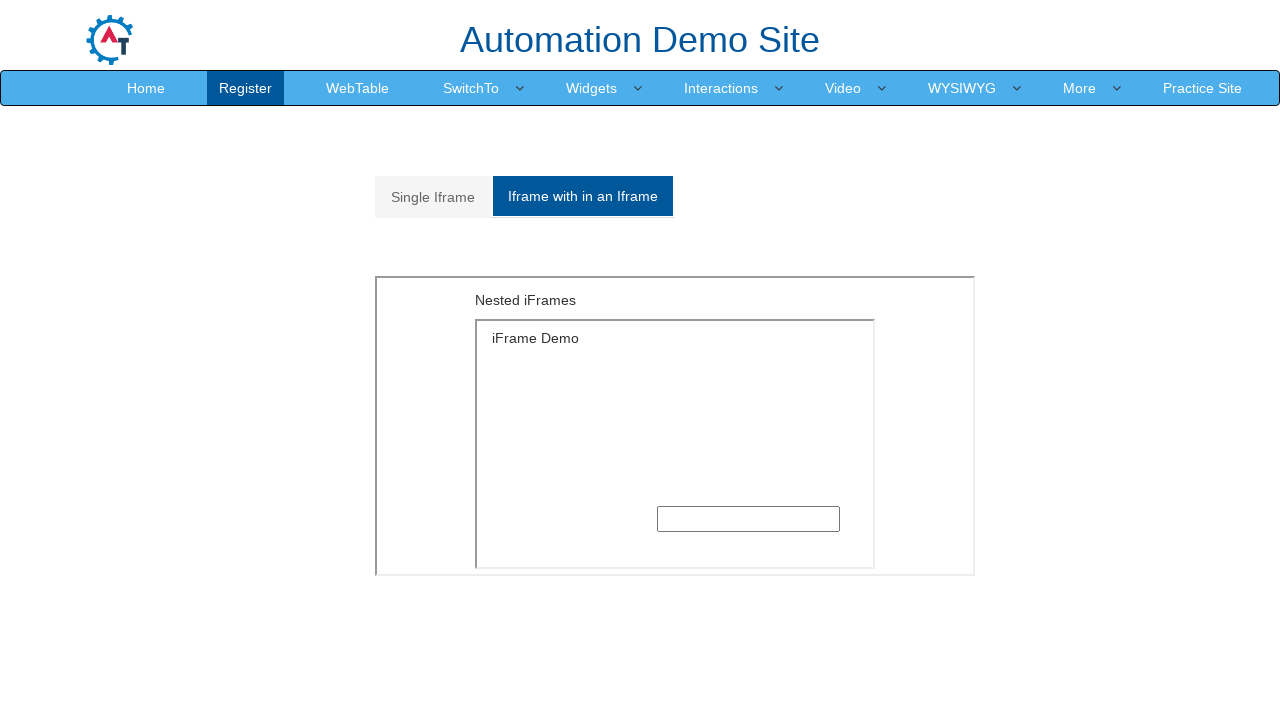

Located first nested iframe within outer frame
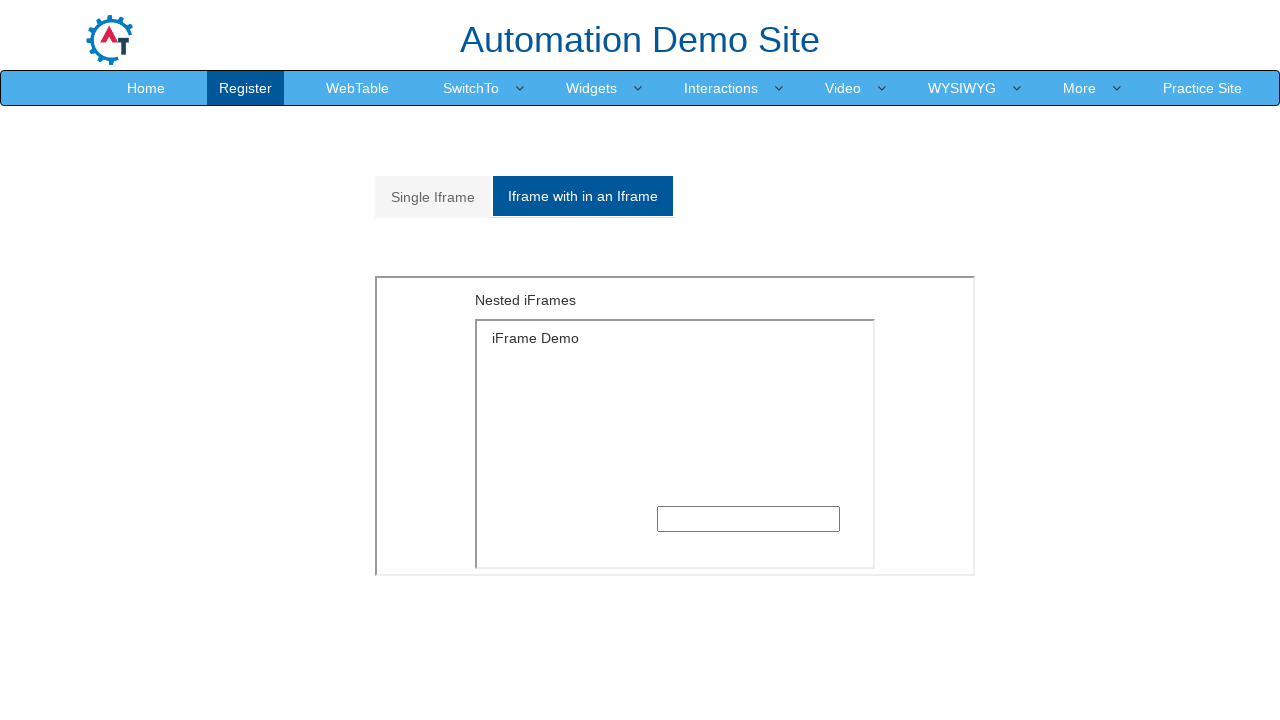

Filled text input in nested iframe with 'hi' on iframe >> nth=0 >> internal:control=enter-frame >> xpath=//input[@type='text']
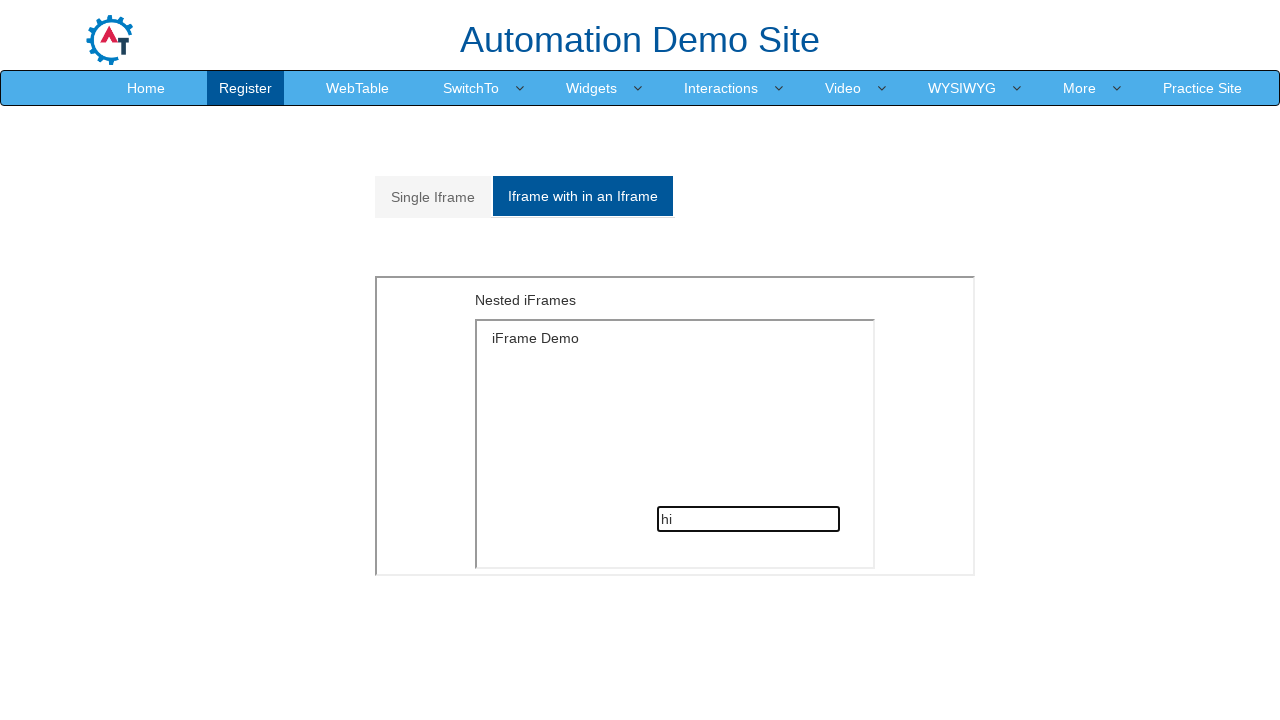

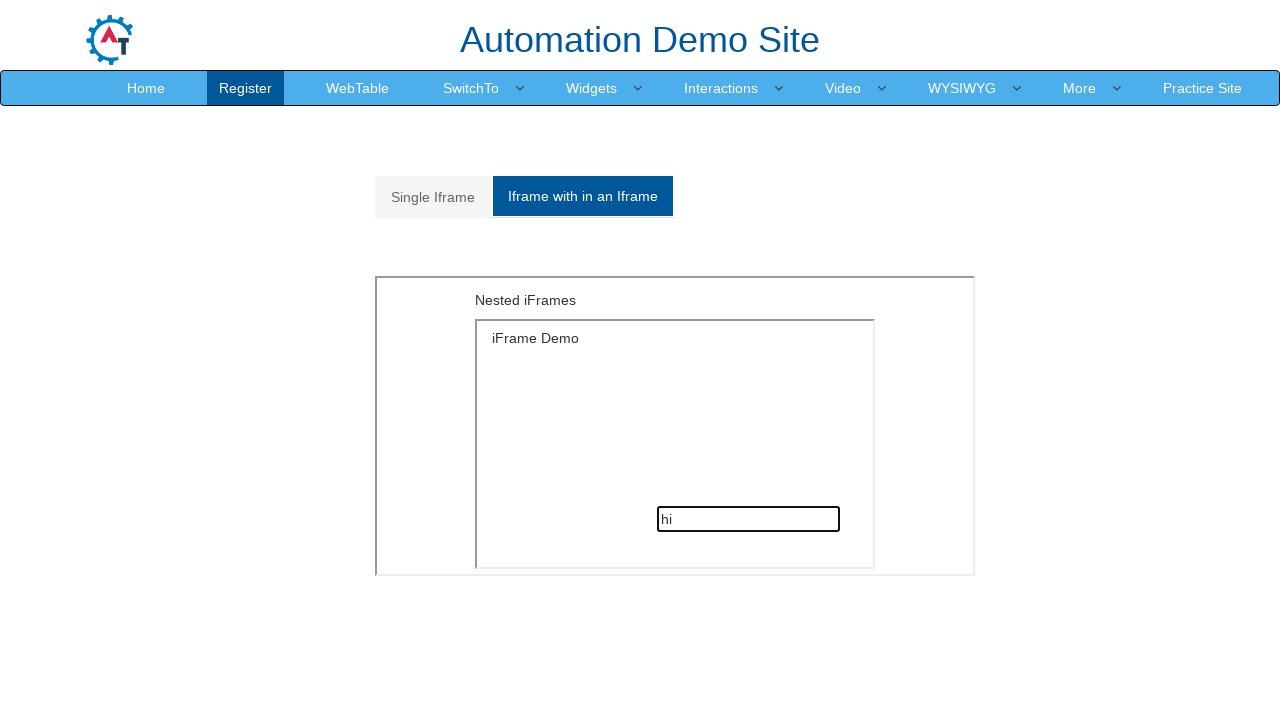